Tests file upload functionality by selecting a file via the file input field and clicking the upload button to submit the form.

Starting URL: https://the-internet.herokuapp.com/upload

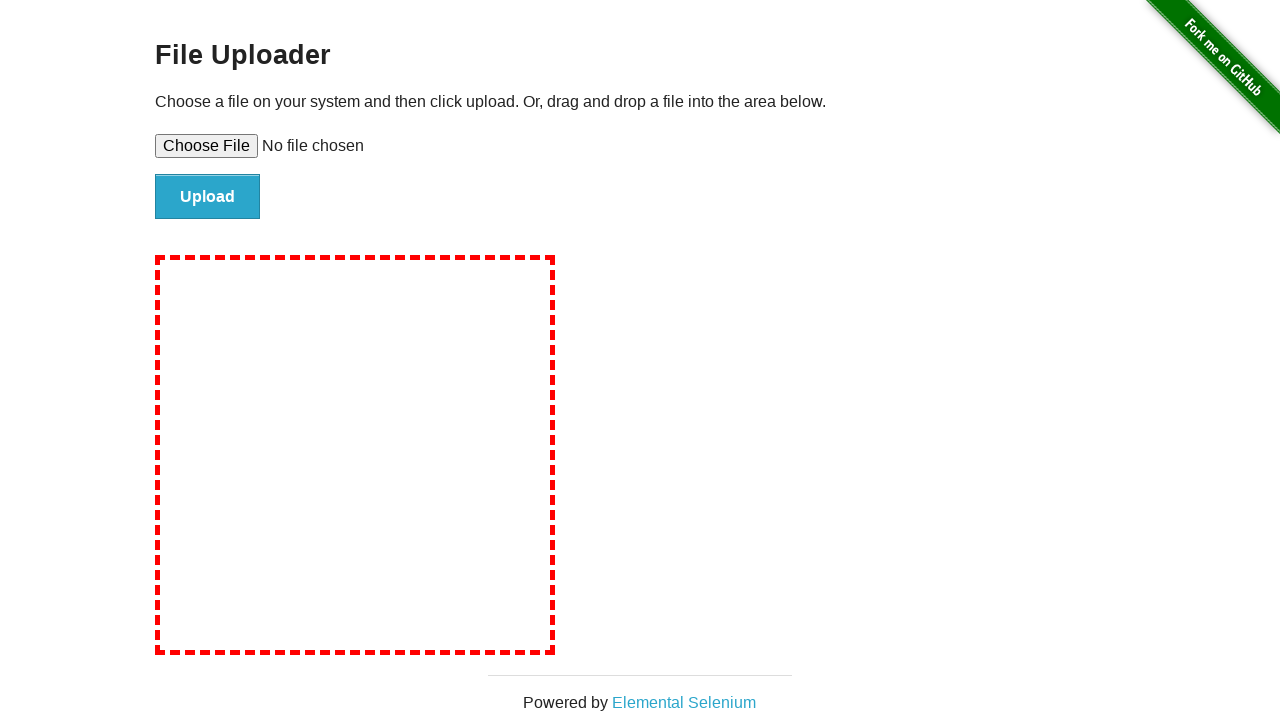

Set file input with testUploadFile.txt
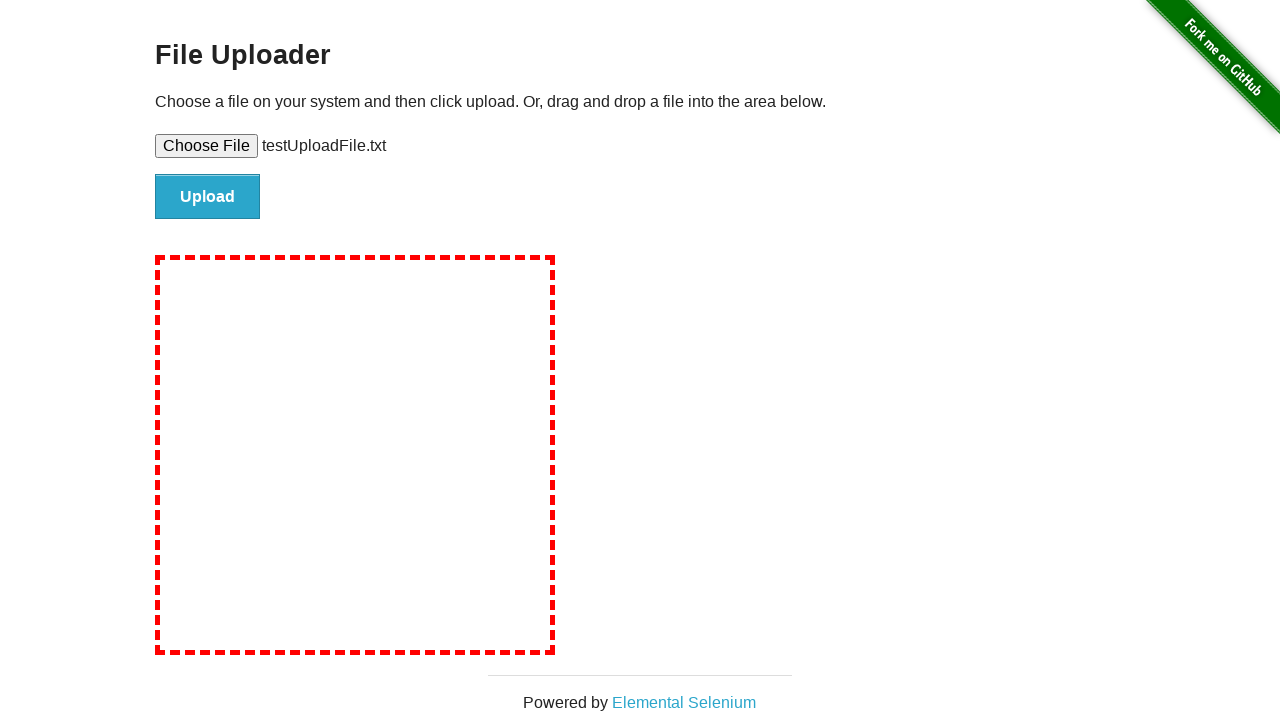

Clicked upload button to submit form at (208, 197) on #file-submit
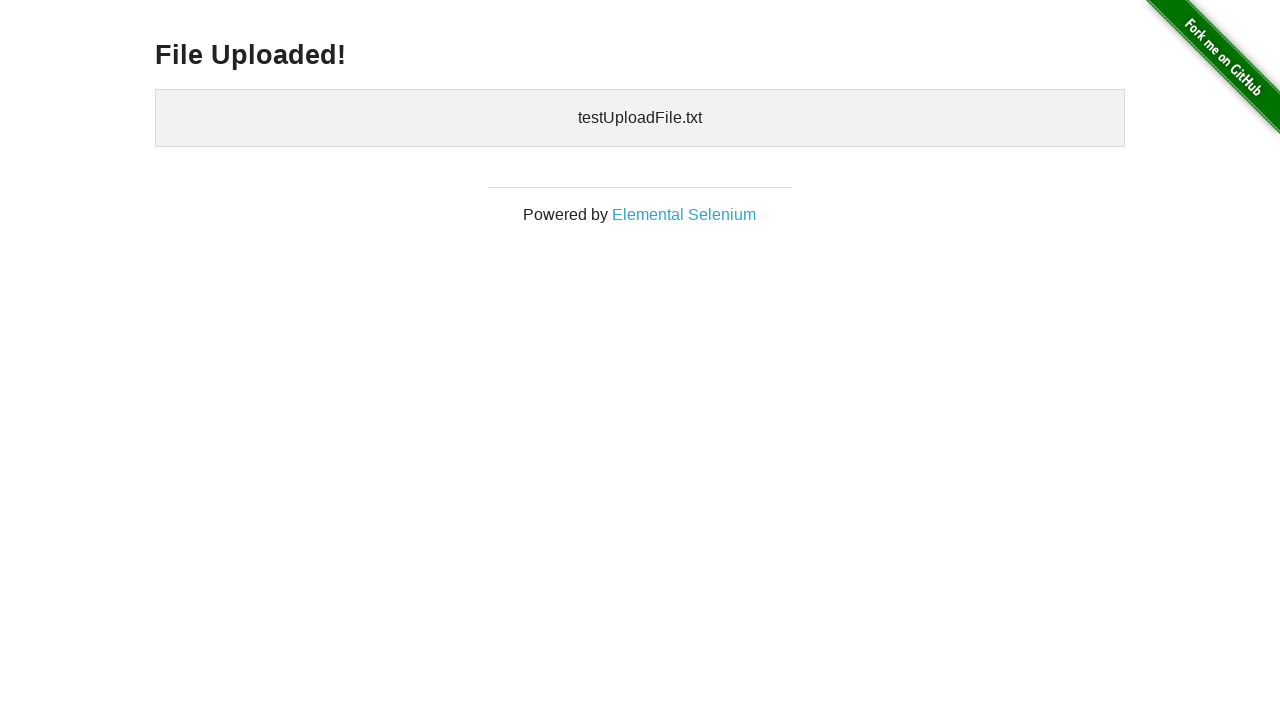

File upload completed and confirmation element appeared
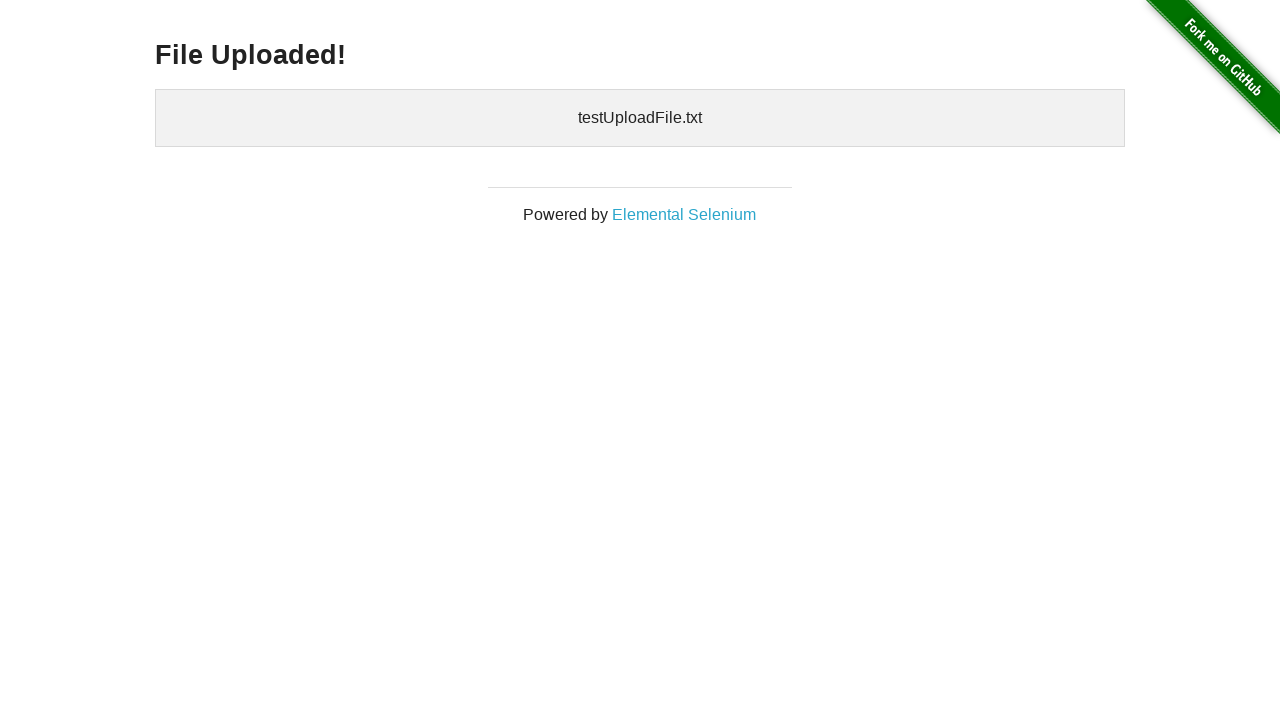

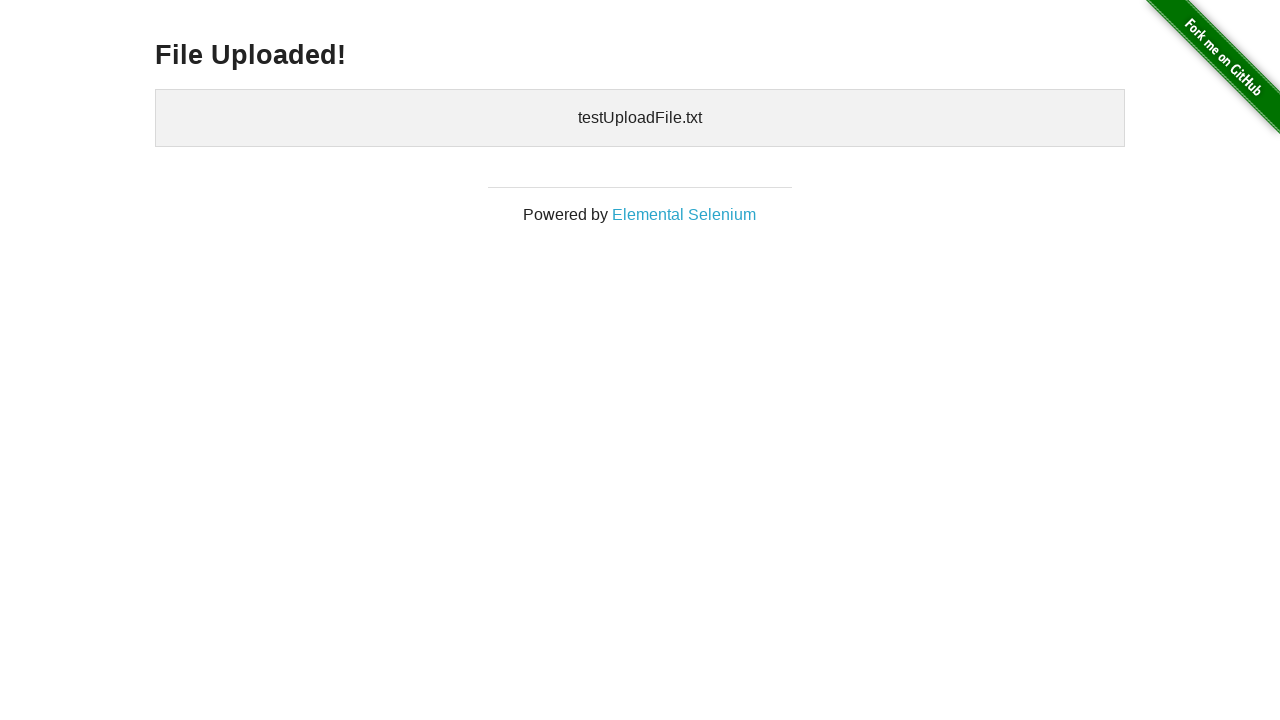